Tests the EMPS homepage by verifying the customer login button is displayed and clicking on it to navigate to the login page.

Starting URL: https://dashboard-emps.g10.pw/homepage

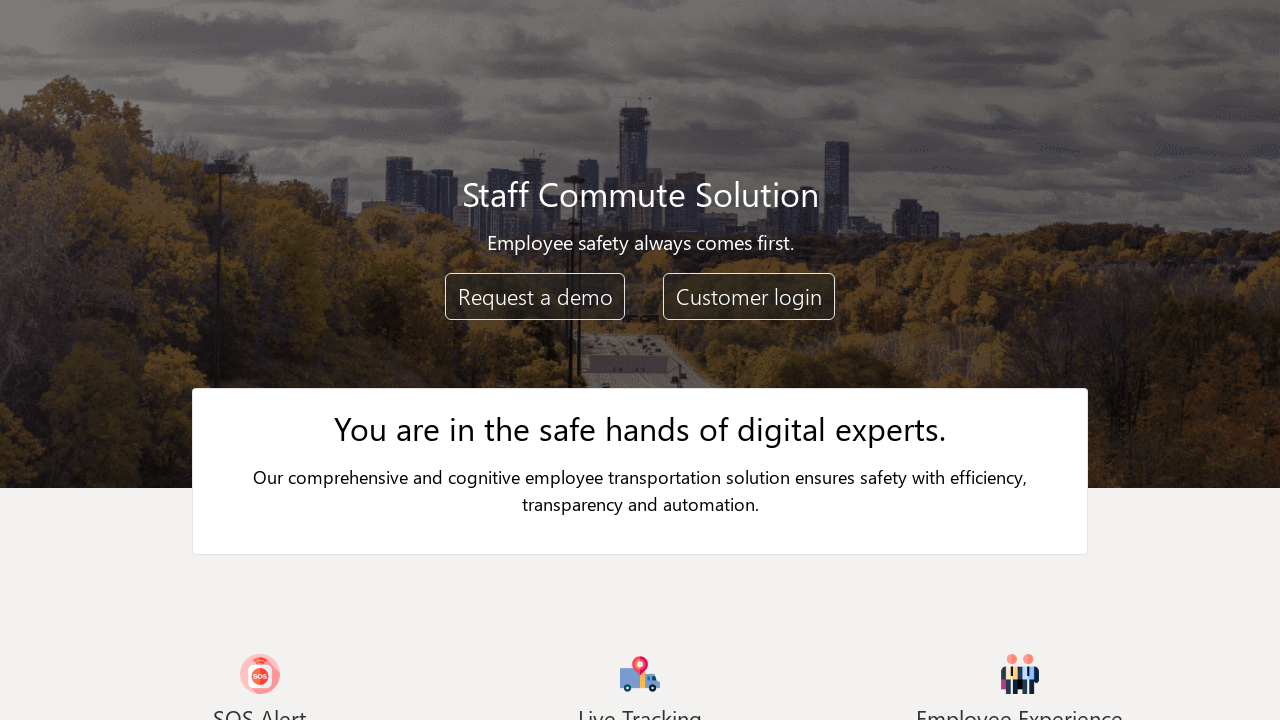

Customer login button is visible on EMPS homepage
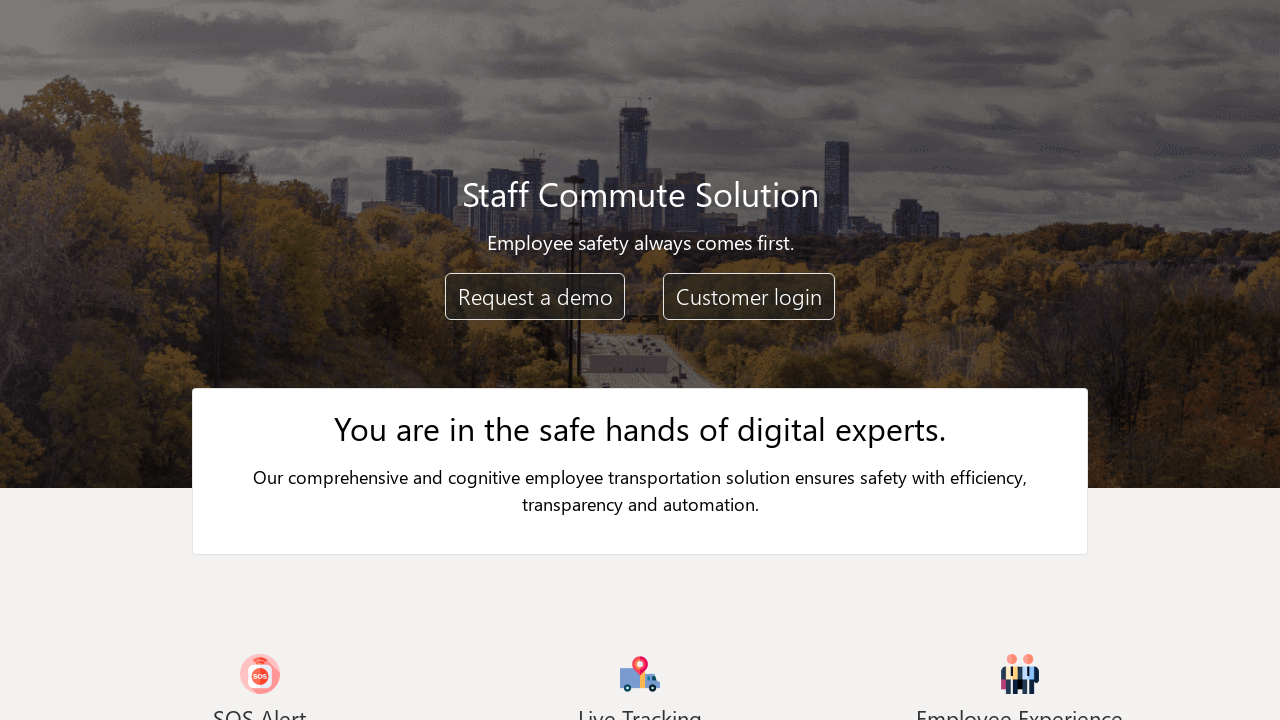

Clicked on customer login button to navigate to login page at (749, 296) on xpath=//div[@id='banner']/child::button[text()='Customer login']
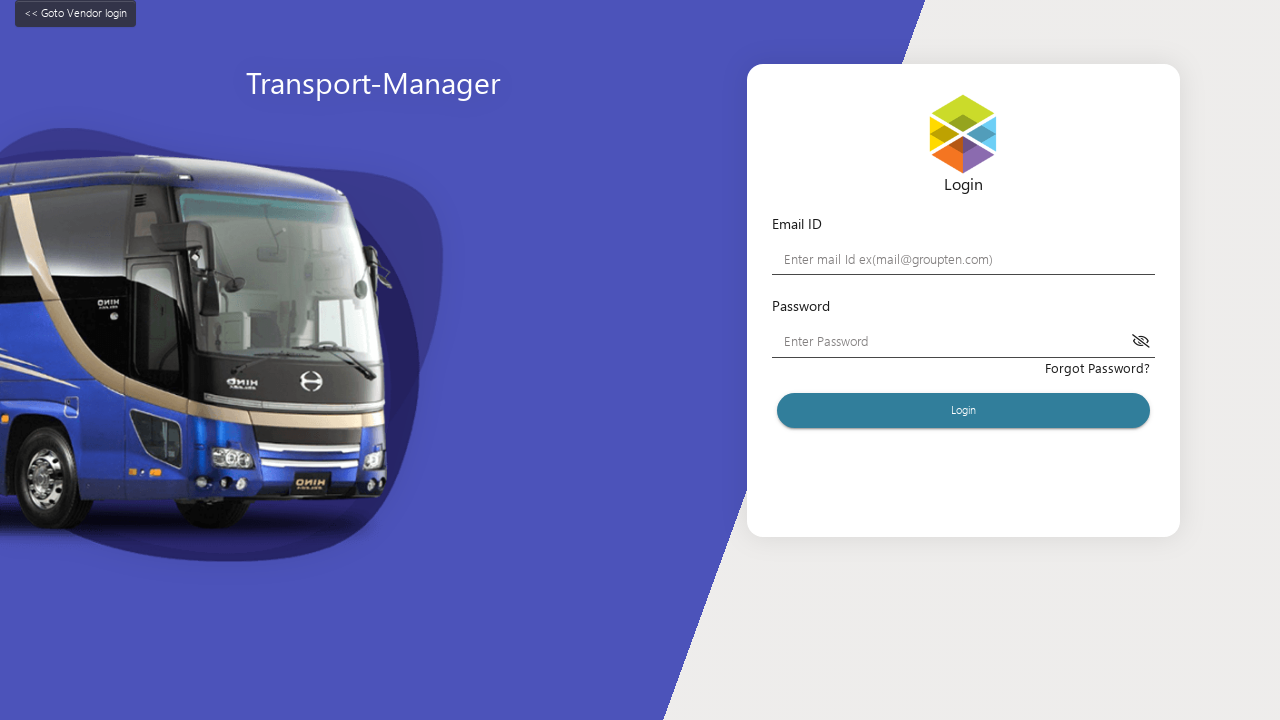

Login page has fully loaded
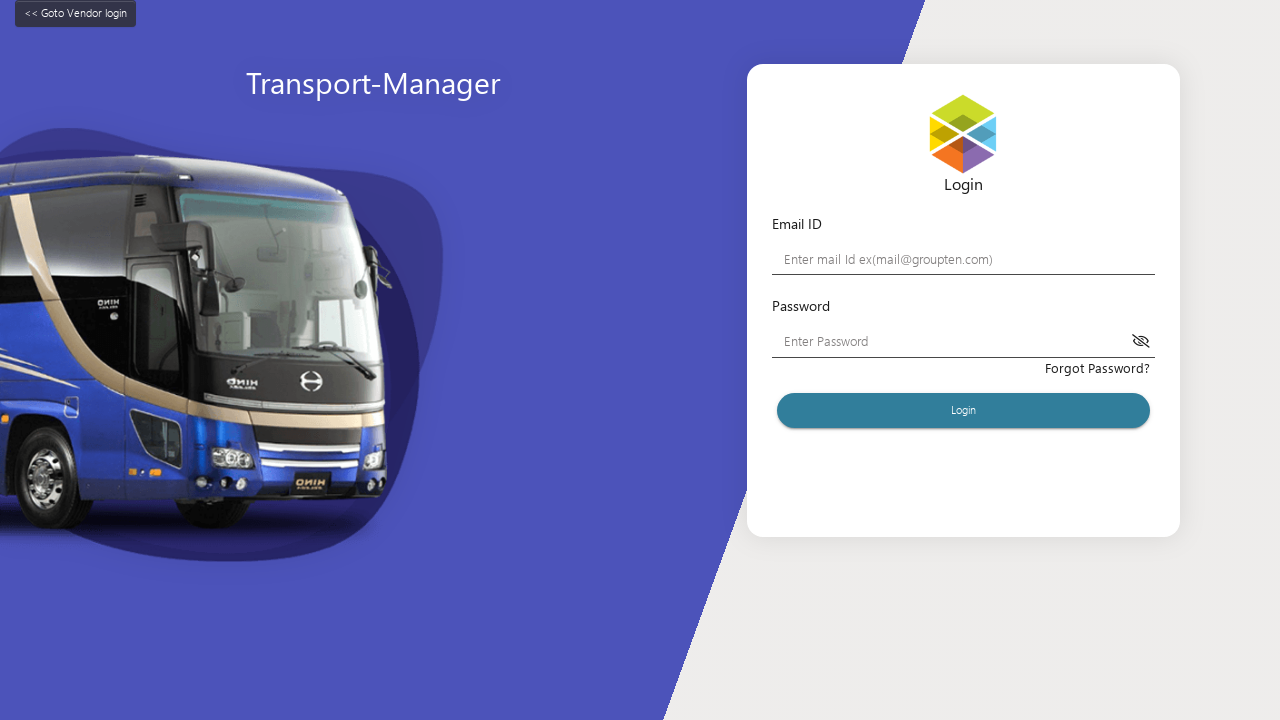

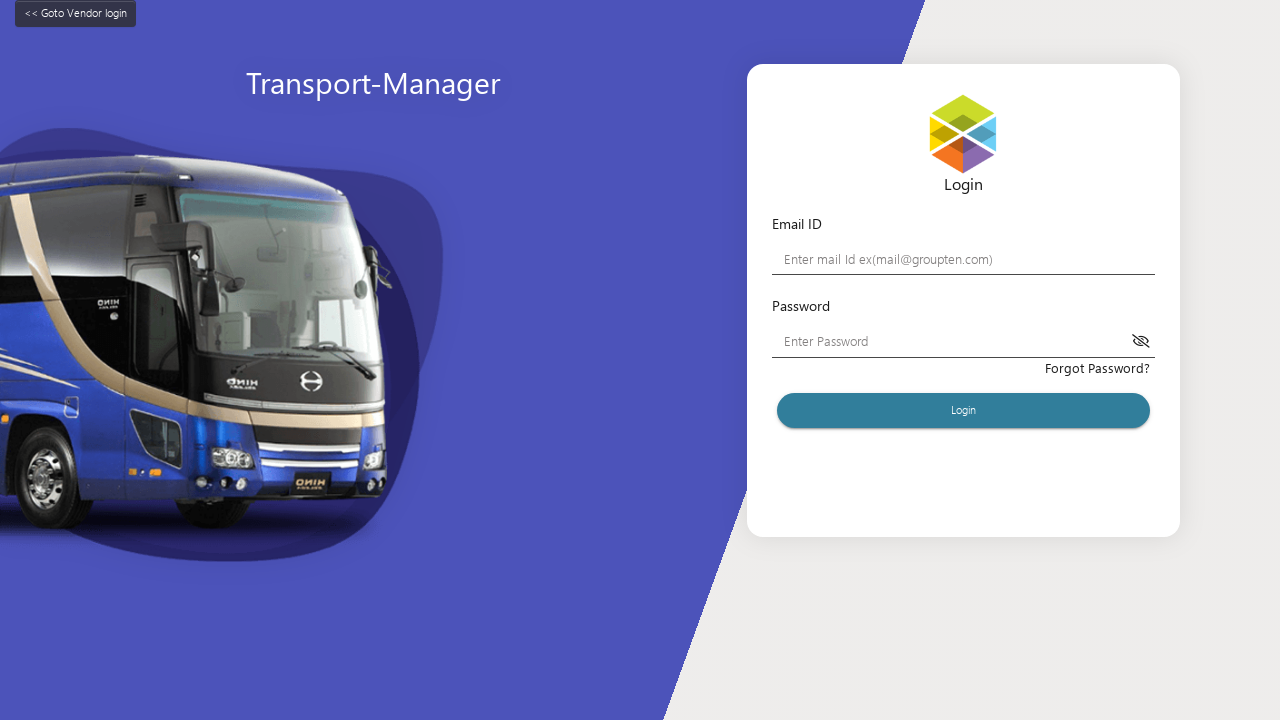